Tests an e-commerce site's search and add-to-cart functionality by searching for products starting with 'c' and adding specific items to the cart

Starting URL: https://rahulshettyacademy.com/seleniumPractise/#/

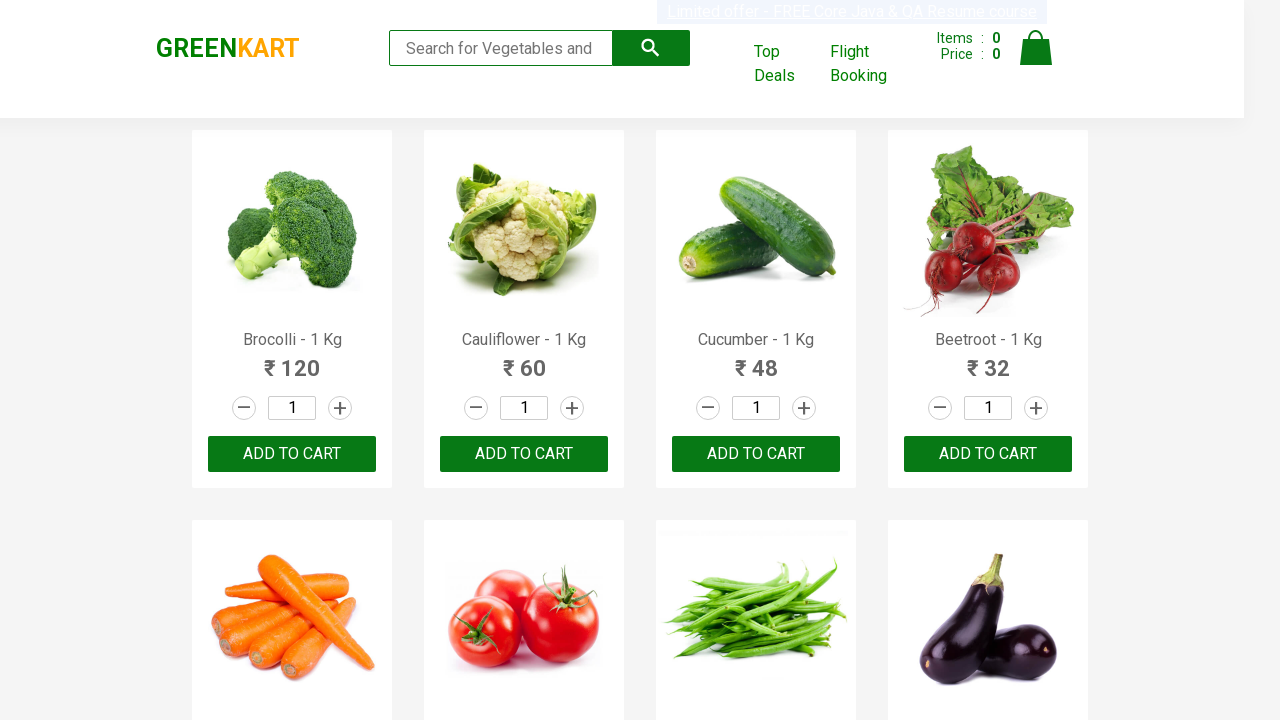

Filled search field with 'c' to filter products on .search-keyword
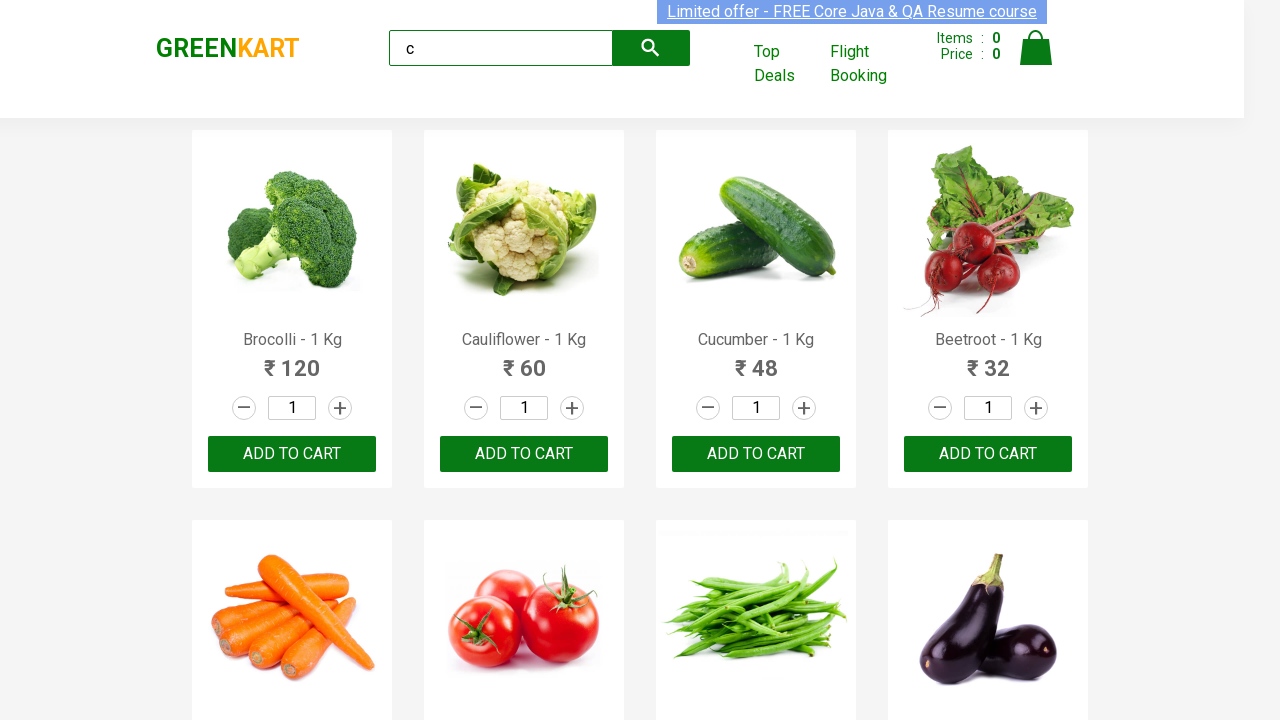

Waited 2 seconds for products to be filtered
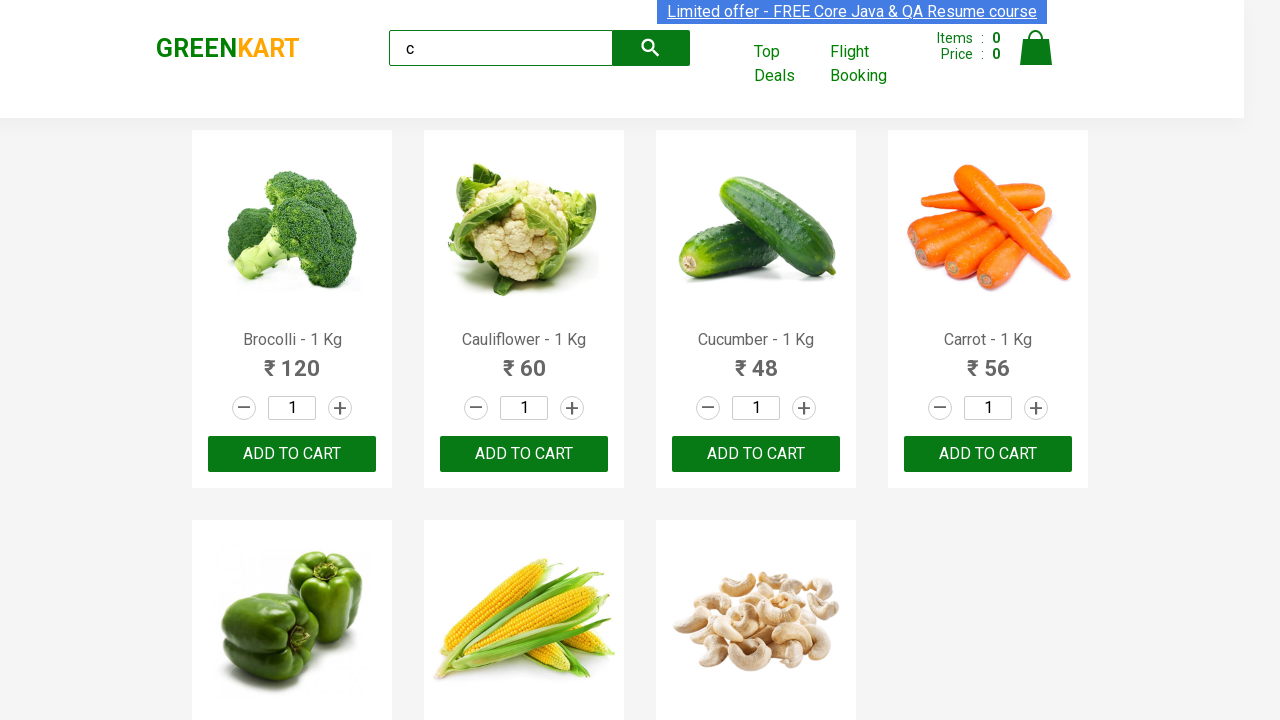

Verified that 7 products are visible
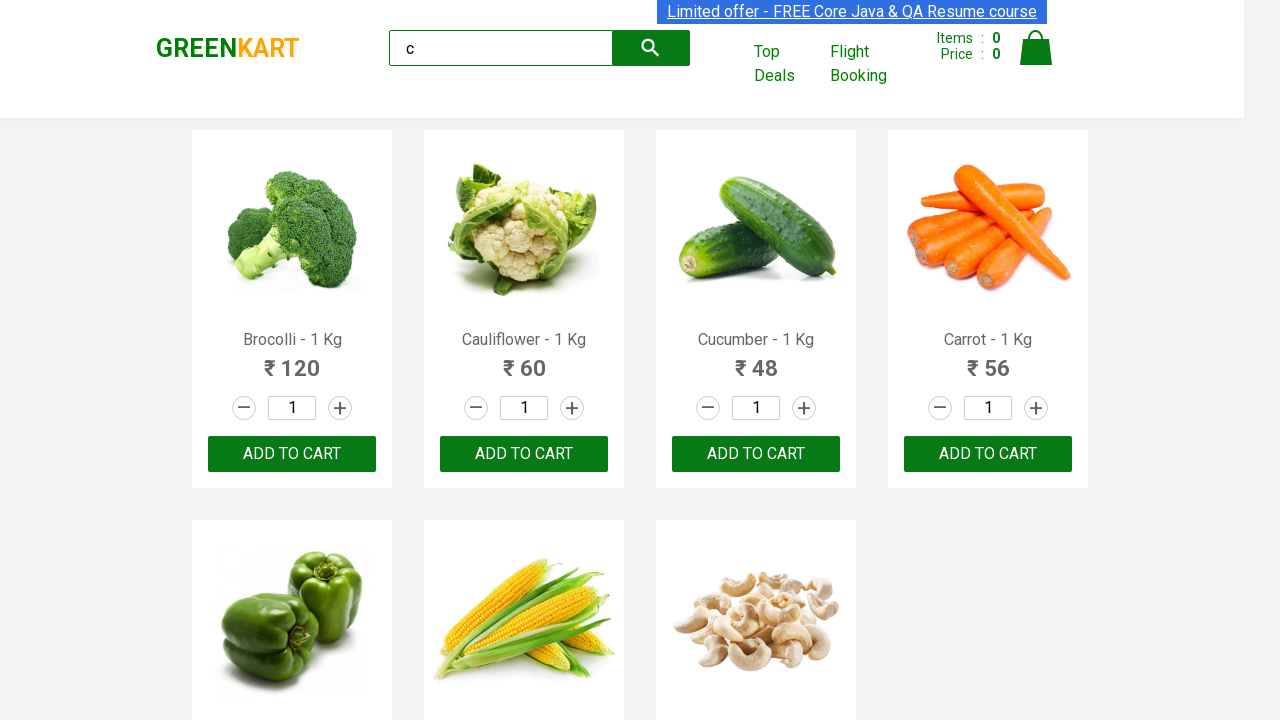

Clicked ADD TO CART button on the 4th product at (988, 454) on .products .product >> nth=3 >> button:has-text("ADD TO CART")
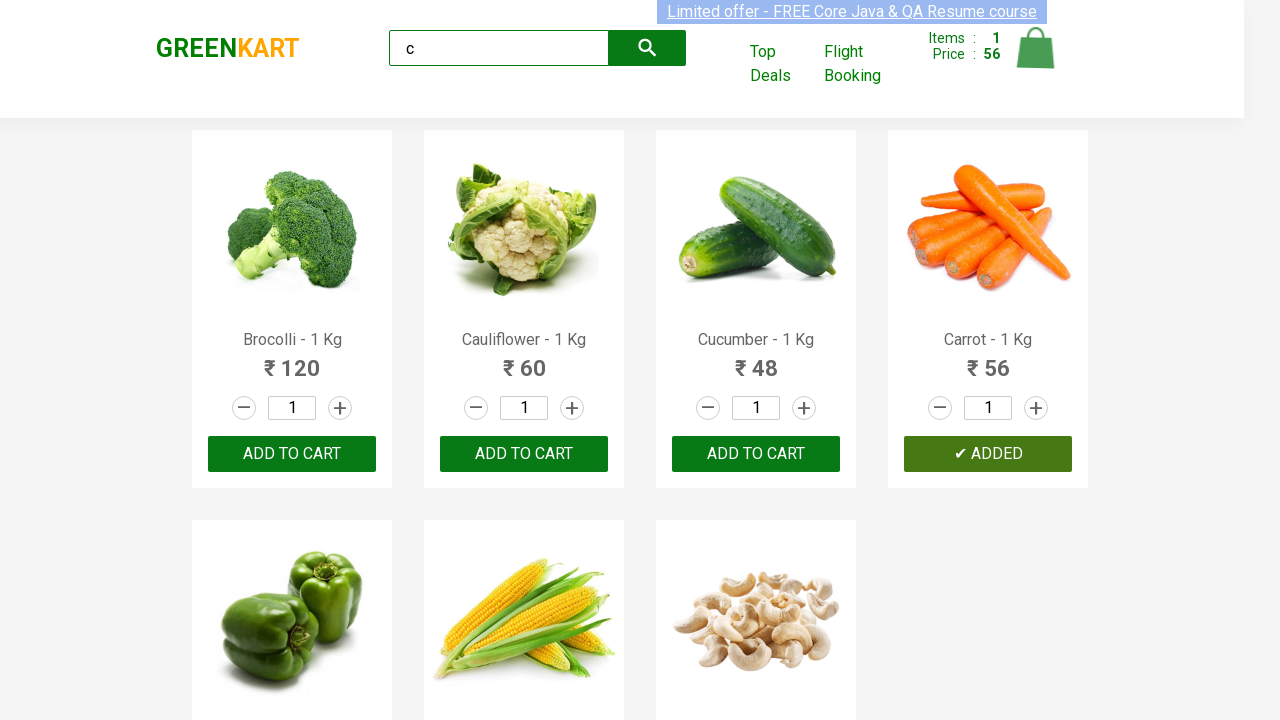

Found and clicked ADD TO CART button for Corn product at (524, 569) on .products .product >> nth=5 >> button
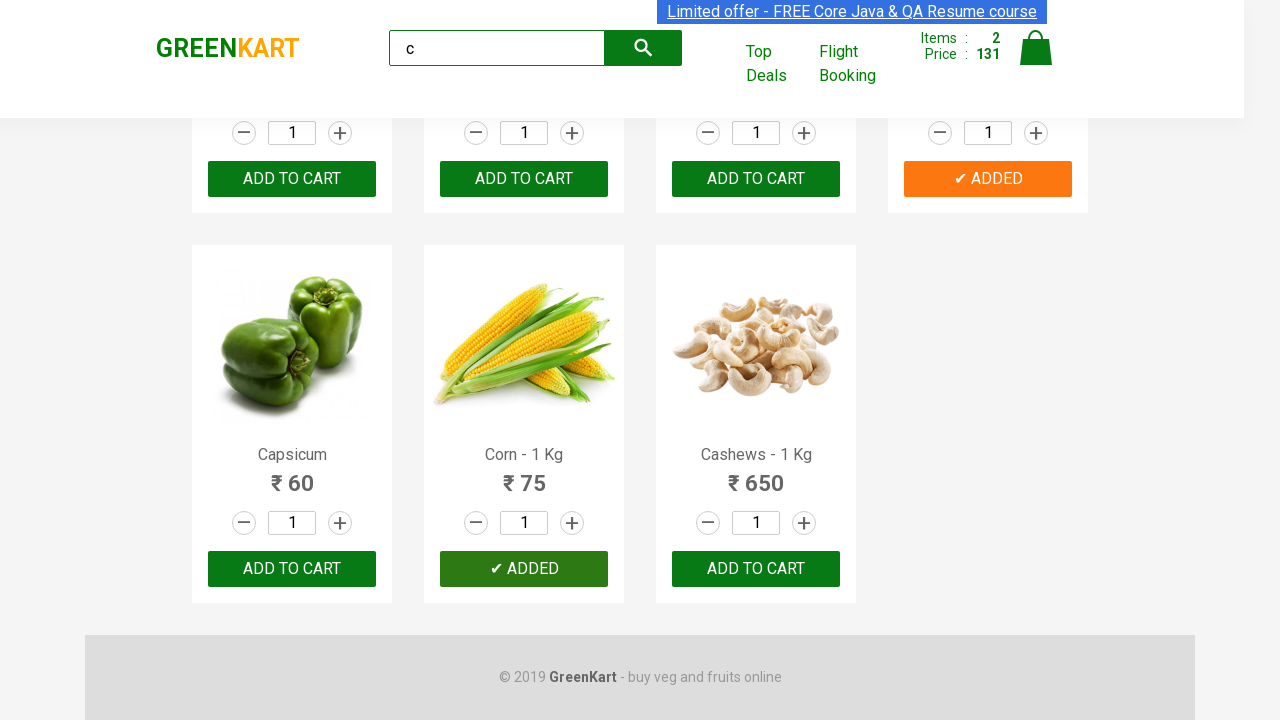

Verified brand text is 'GREENKART'
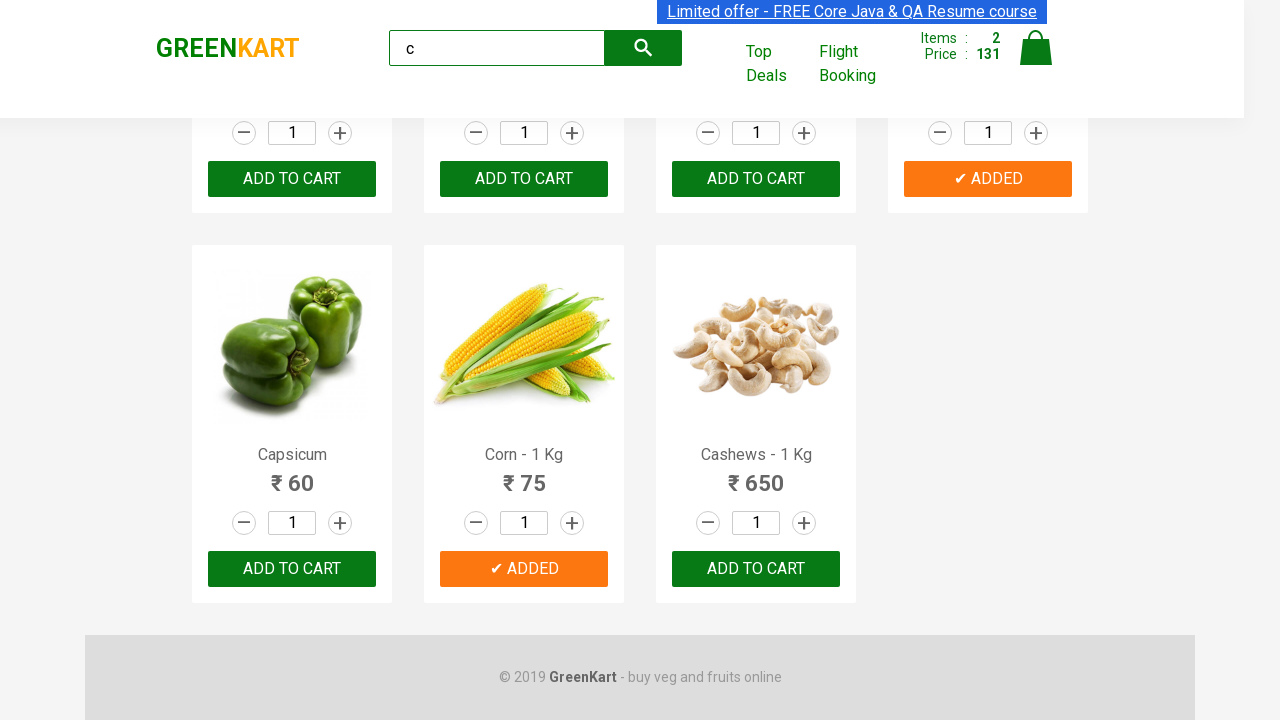

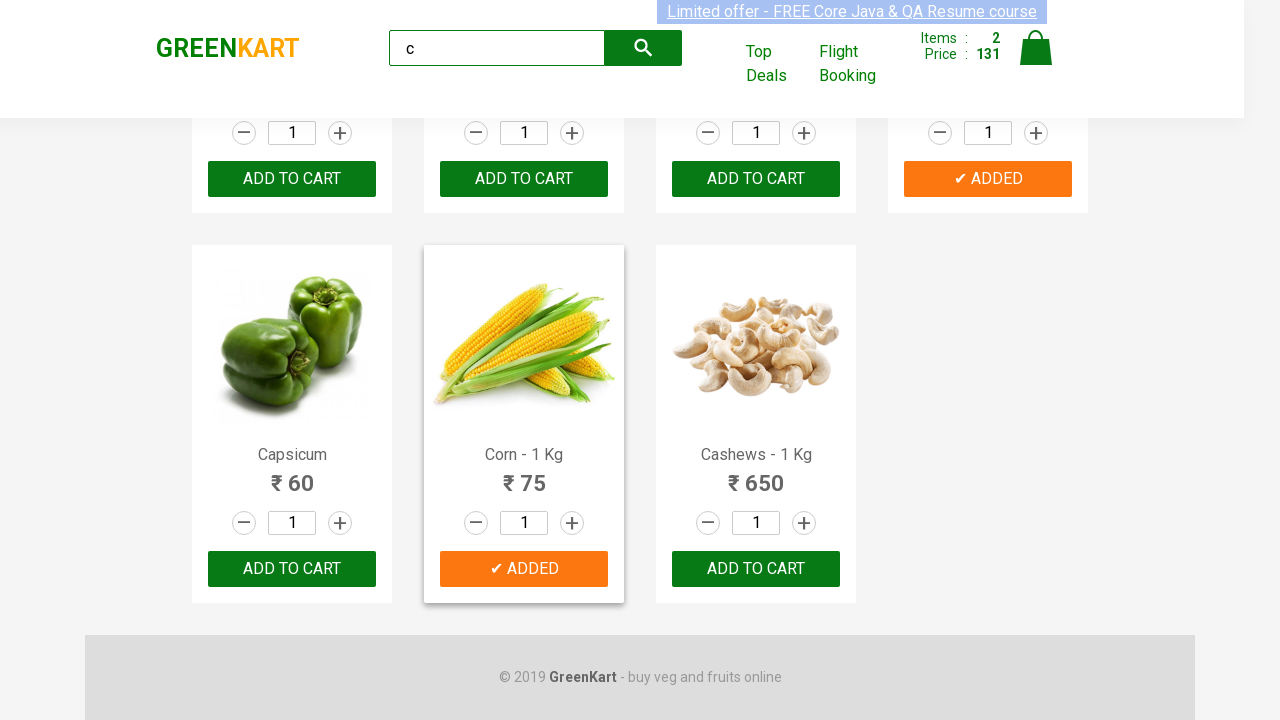